Checks if a search box element exists on the web tables page and prints the result

Starting URL: https://demoqa.com/webtables

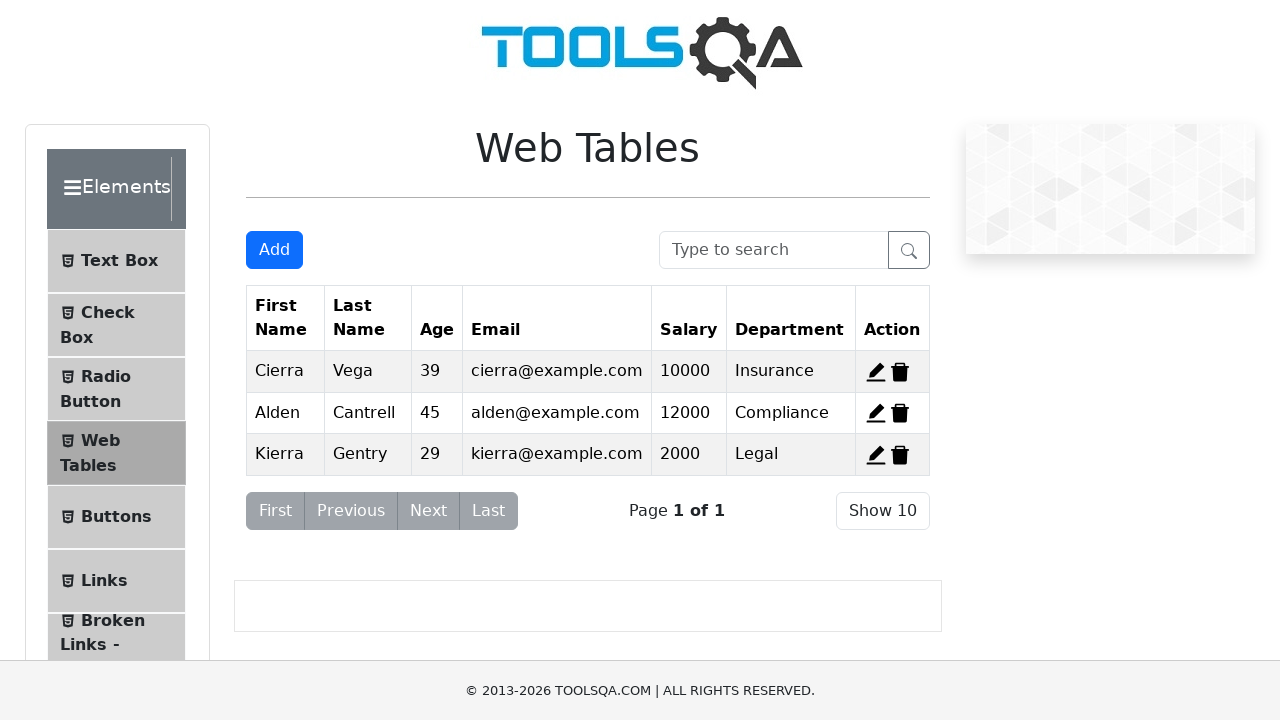

Navigated to web tables page at https://demoqa.com/webtables
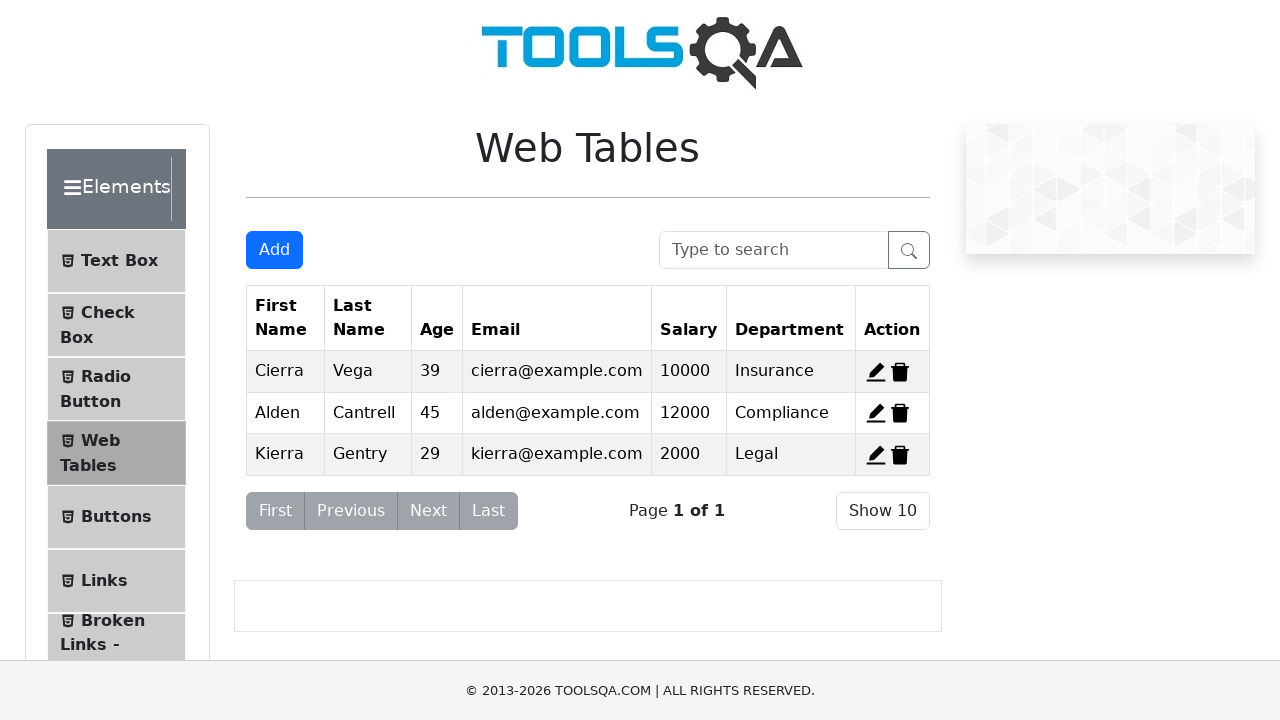

Search box element #searchBox found on the page
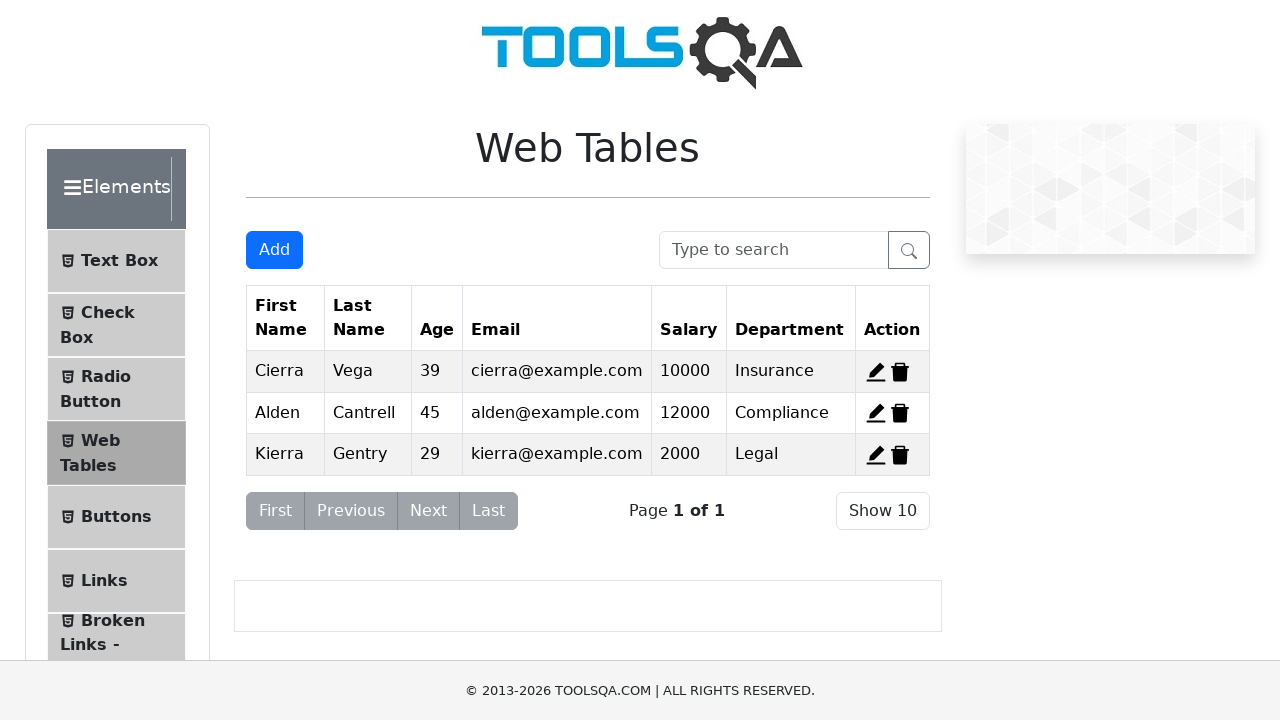

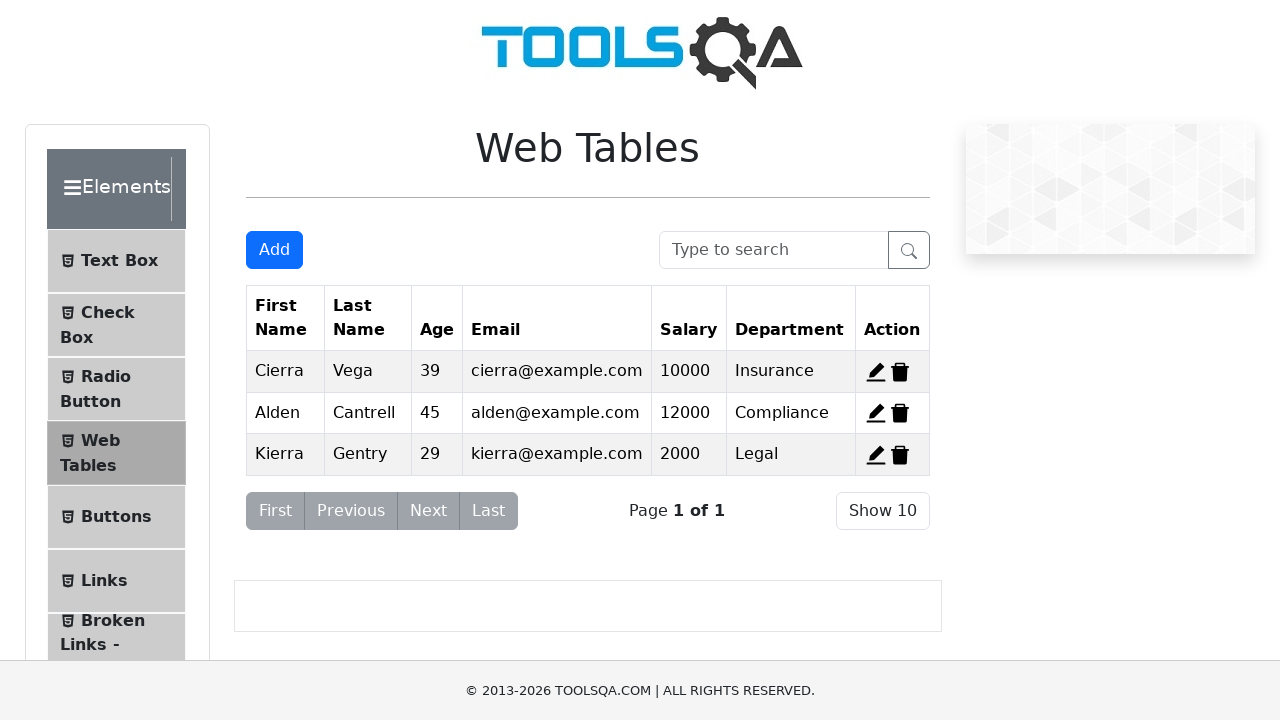